Tests infinite scroll functionality by navigating to the page

Starting URL: https://the-internet.herokuapp.com/infinite_scroll

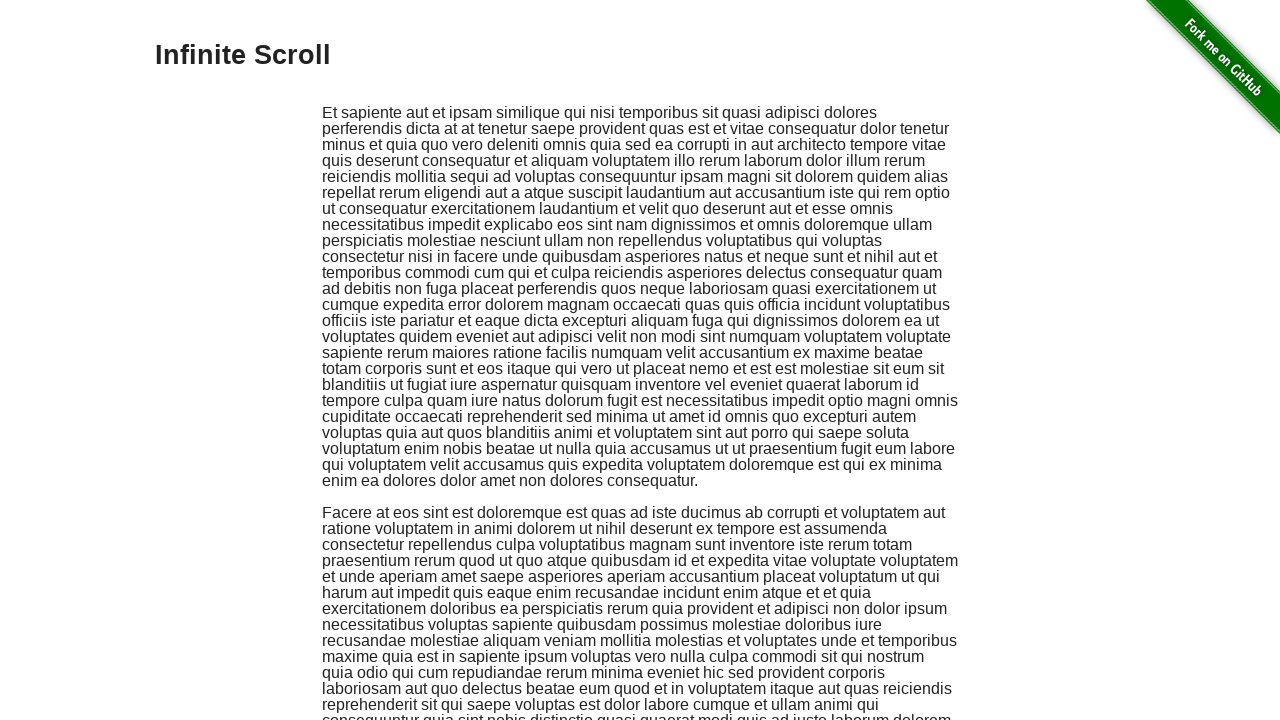

Navigated to infinite scroll page
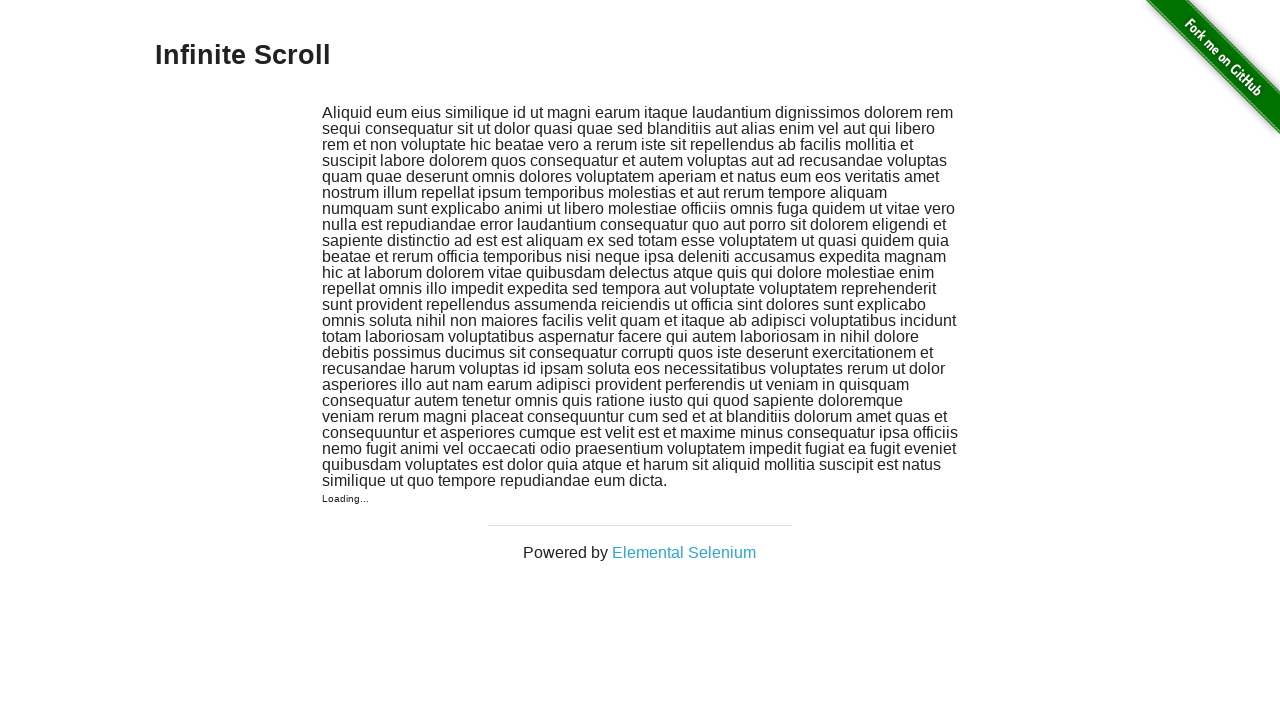

Infinite scroll container loaded
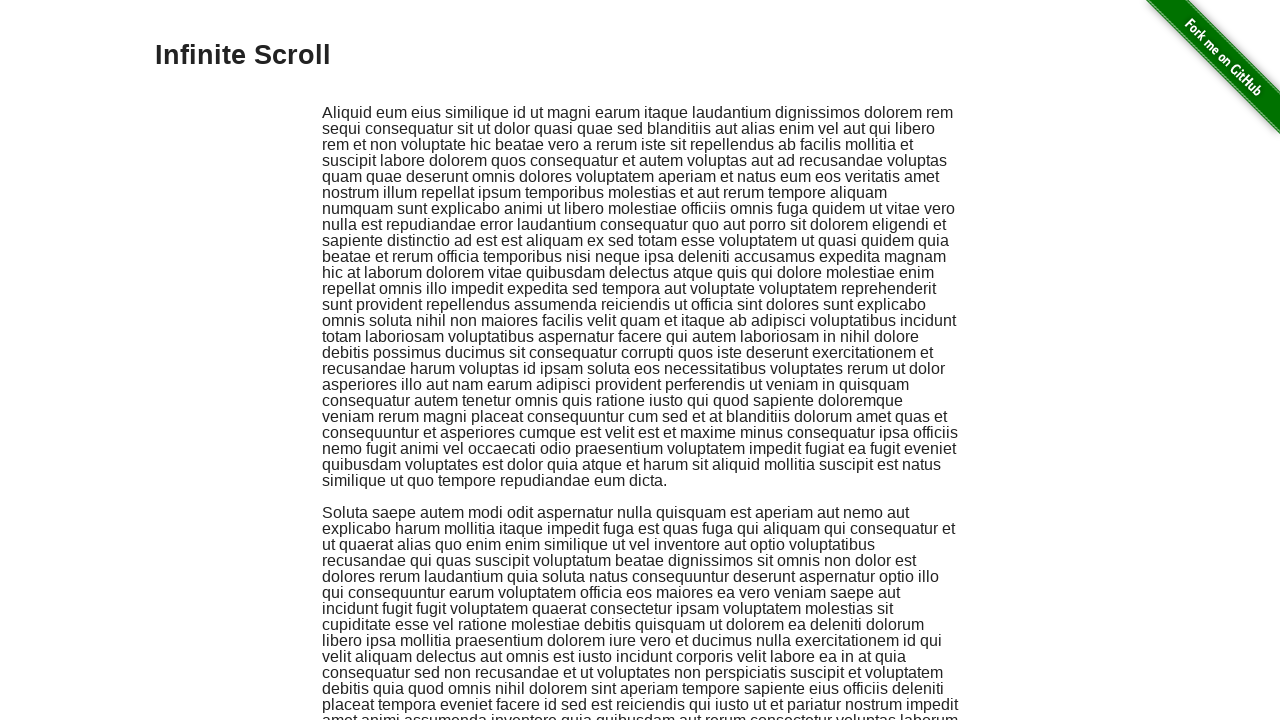

Scrolled to bottom of page to trigger infinite scroll
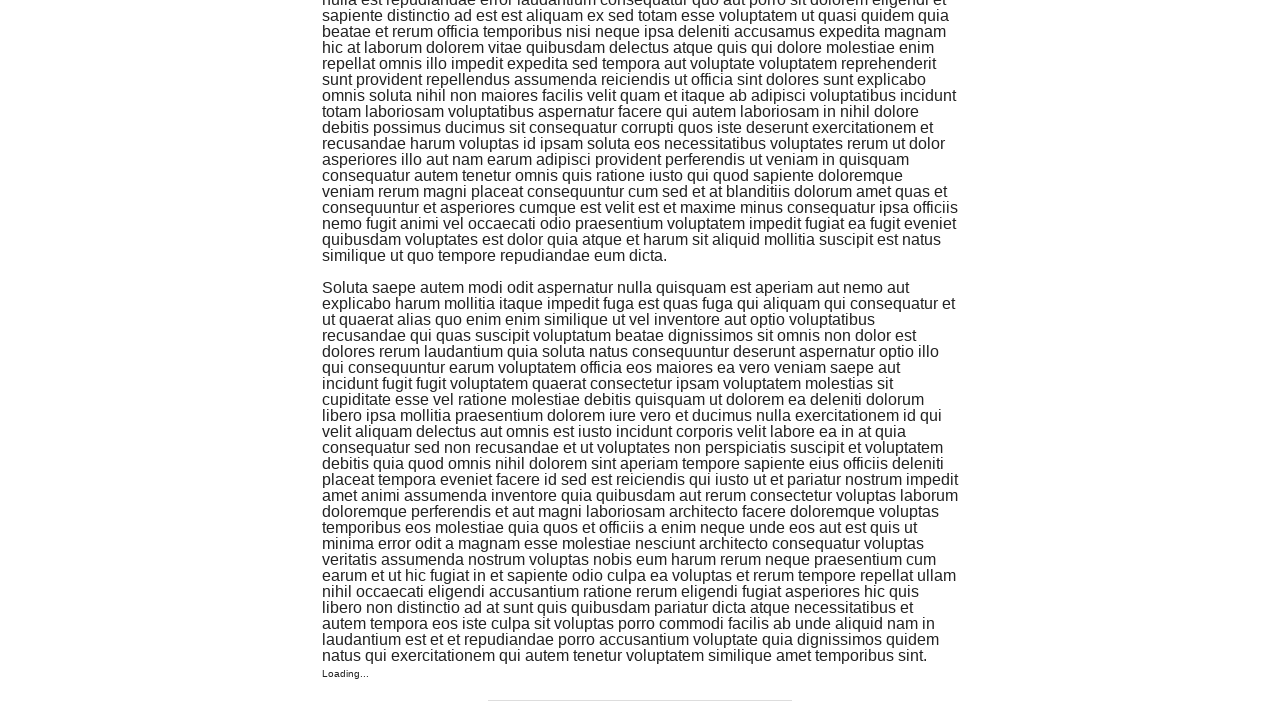

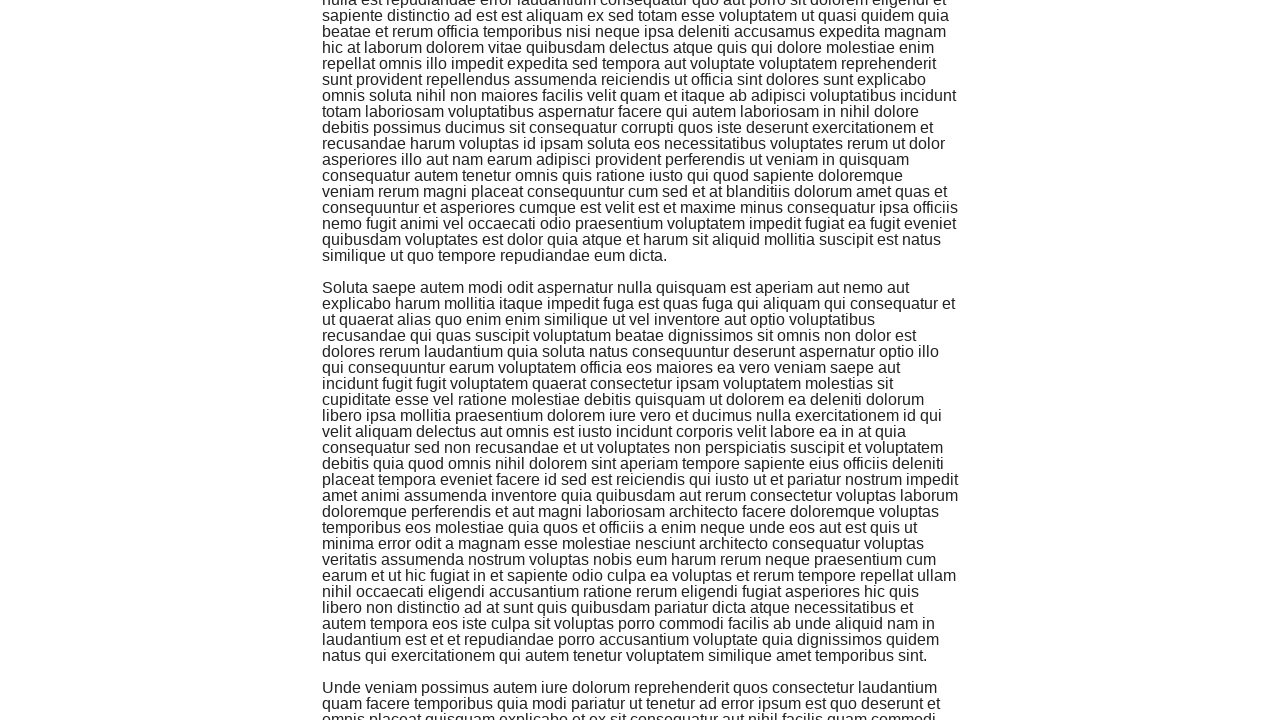